Tests the Automation Exercise website by verifying the number of links on the page, clicking on the Products link, and checking that the special offer image is displayed.

Starting URL: https://www.automationexercise.com/

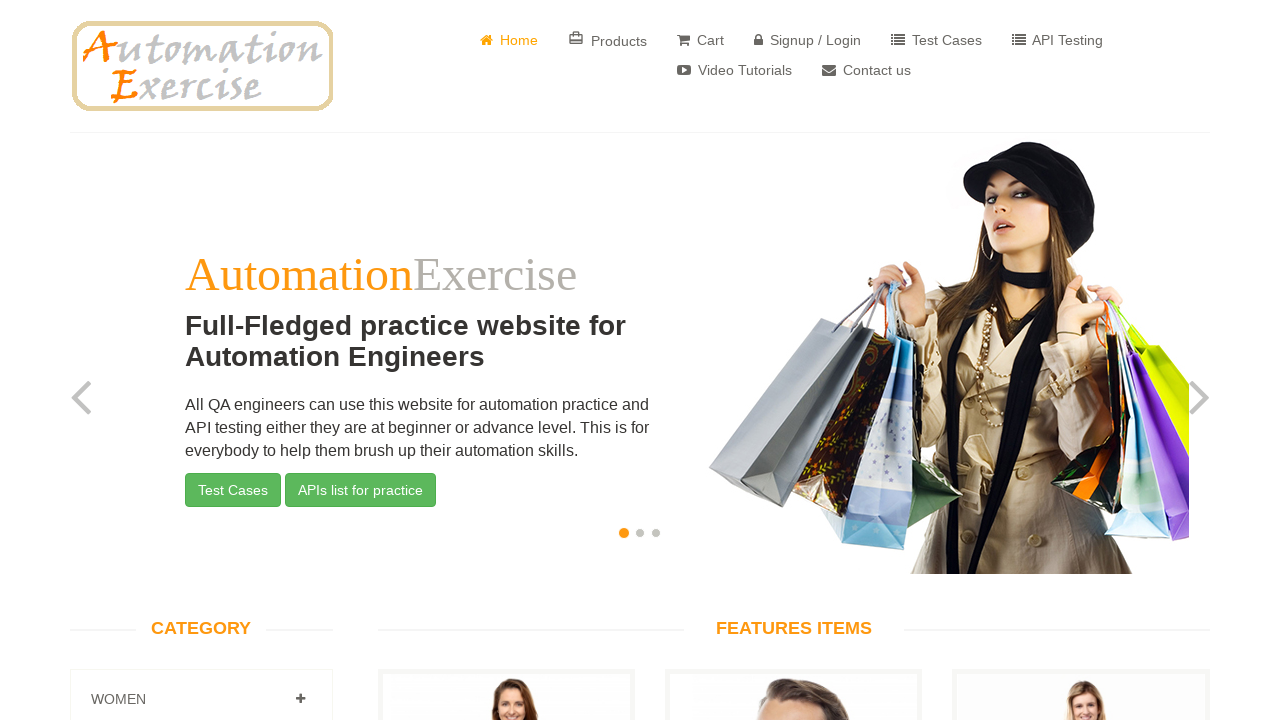

Waited for links to load on the page
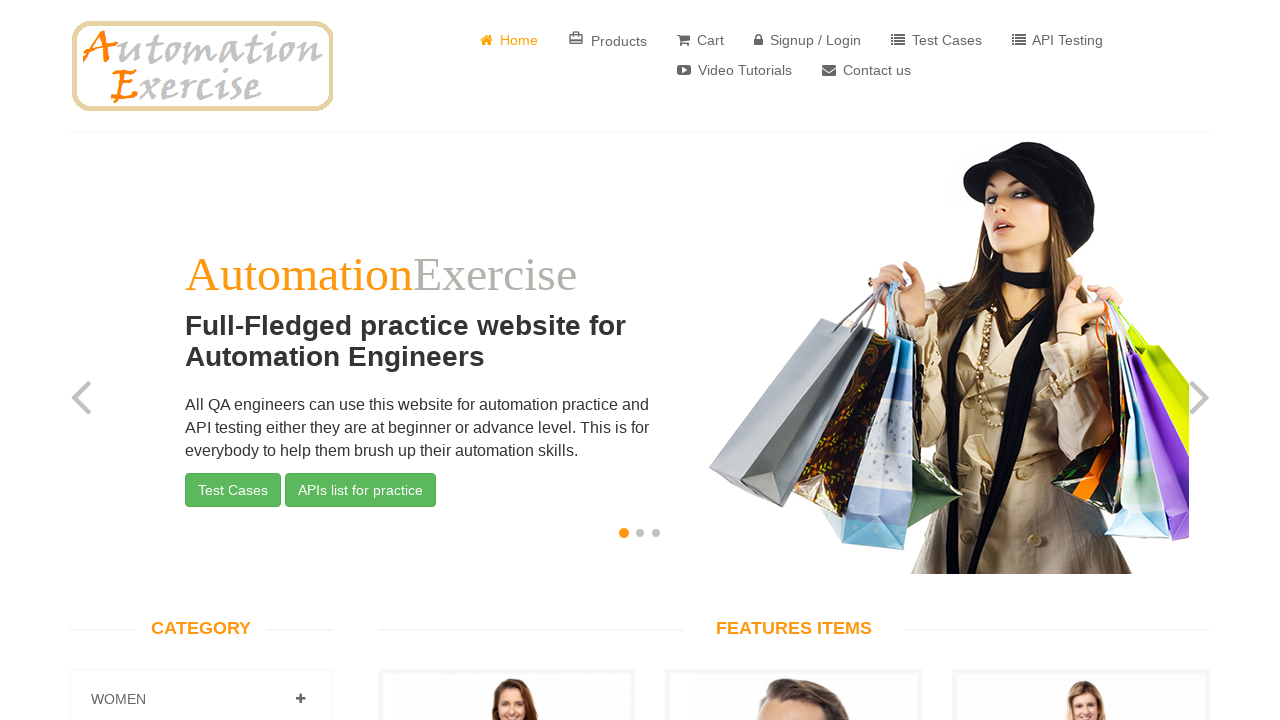

Retrieved all links from the page
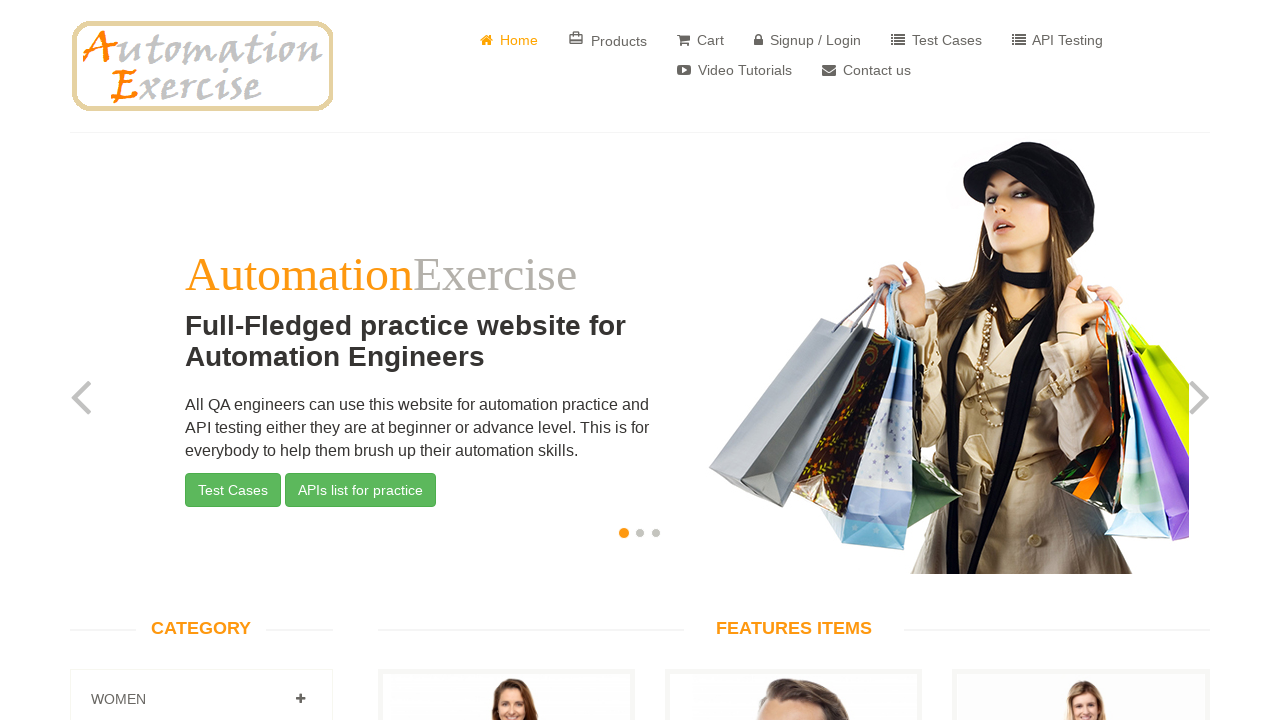

Verified 147 links exist on the page
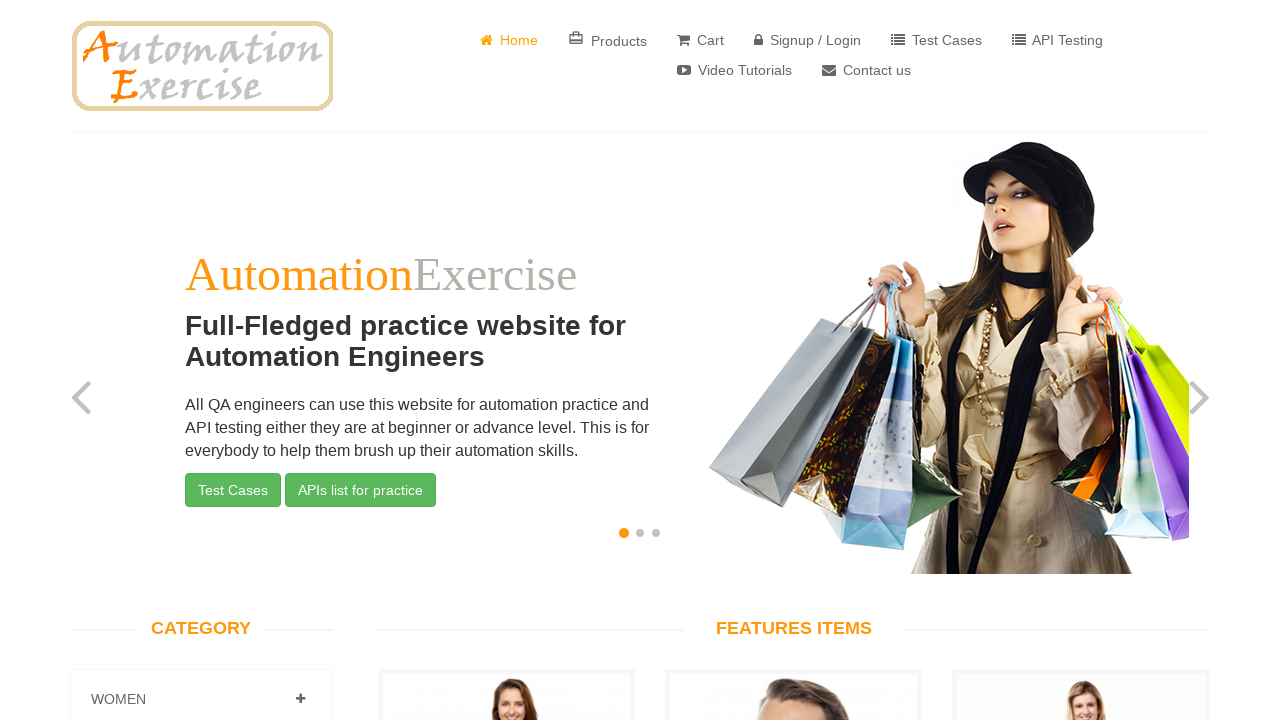

Clicked on the Products link at (608, 40) on a:has-text('Products')
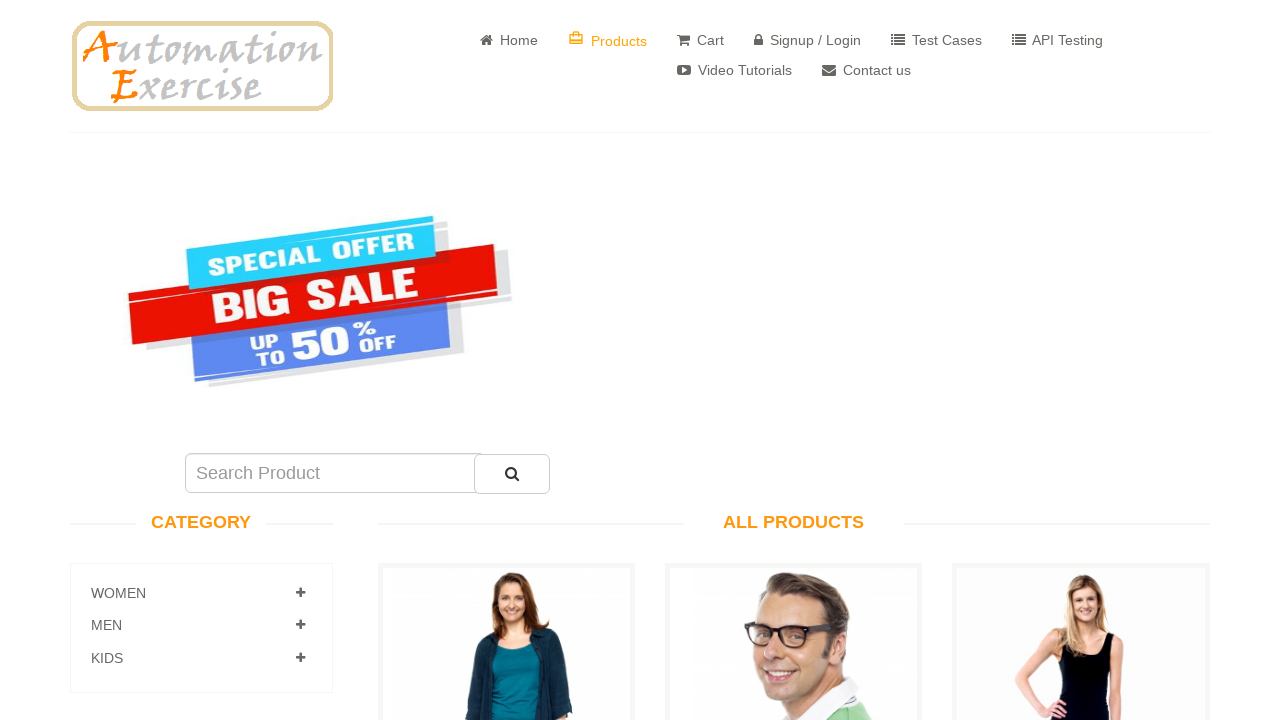

Waited for special offer image to load
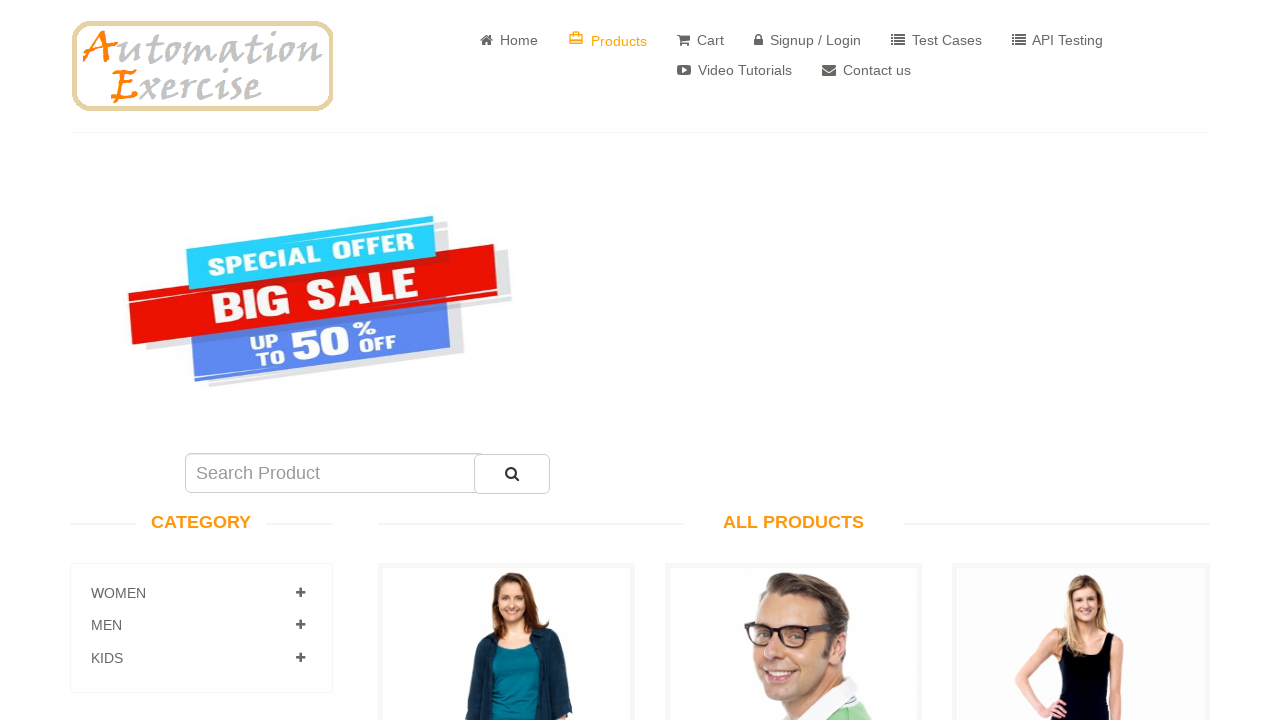

Located the special offer image element
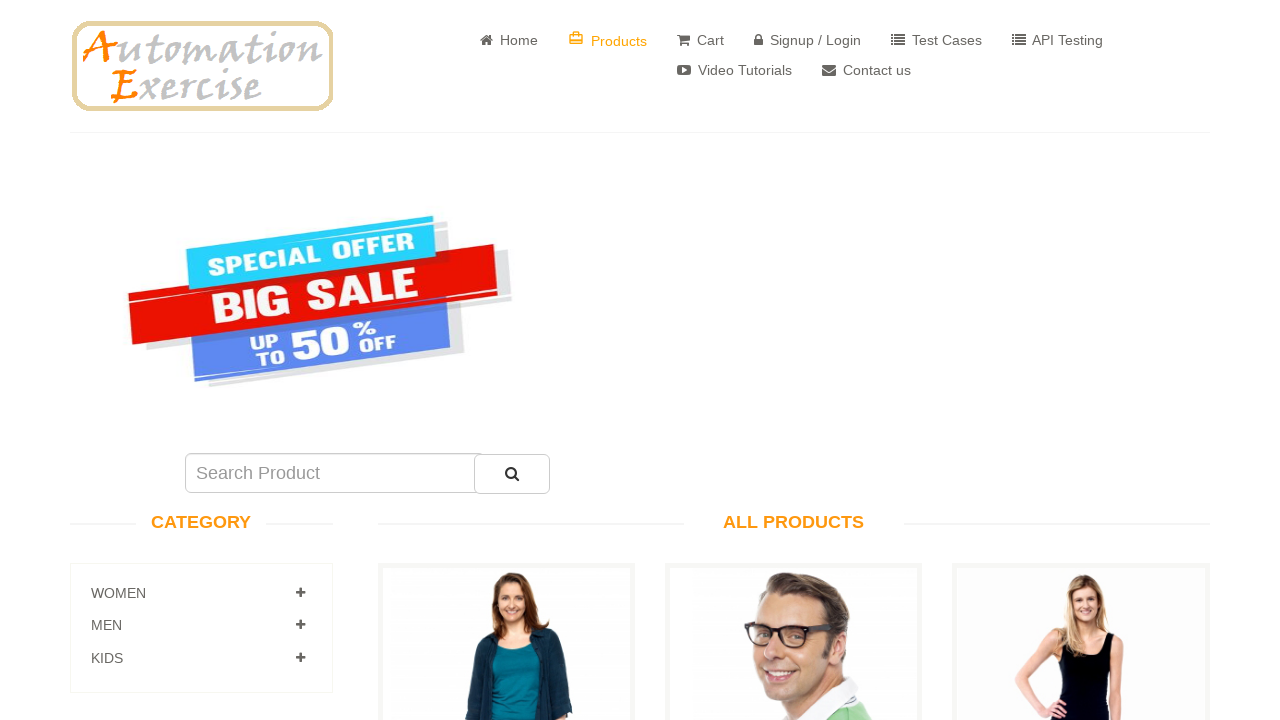

Verified that the special offer image is visible
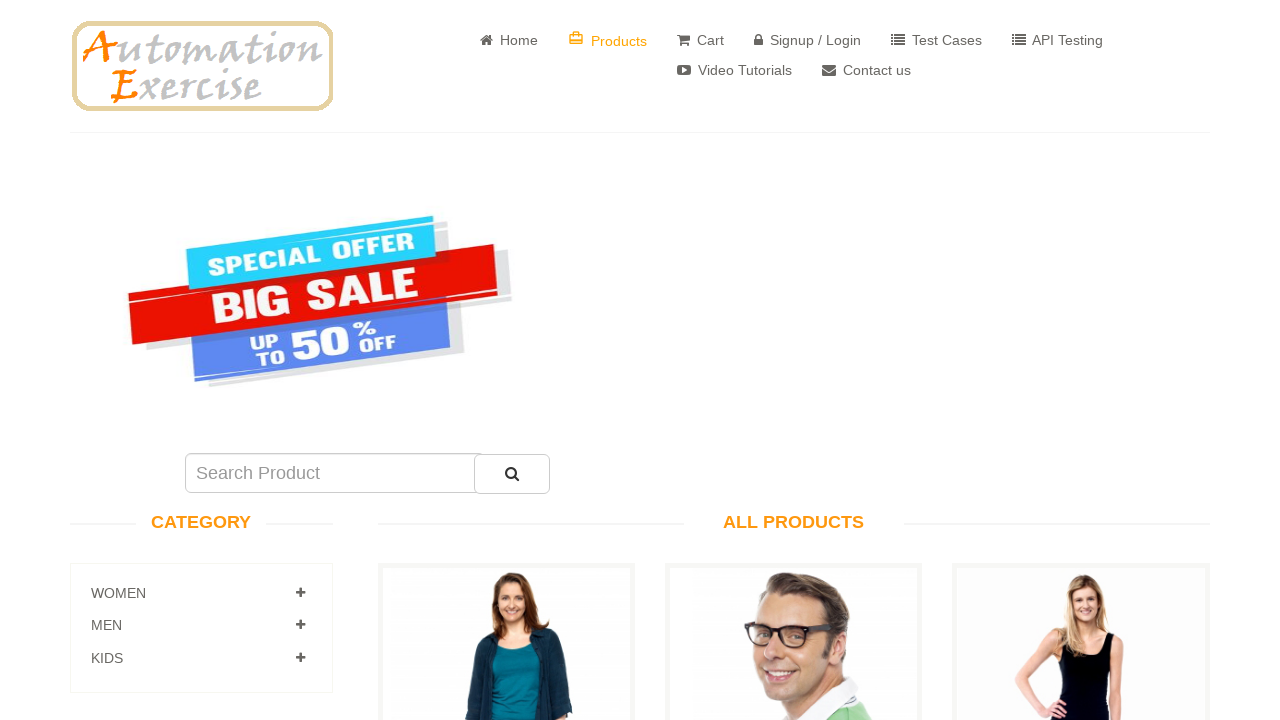

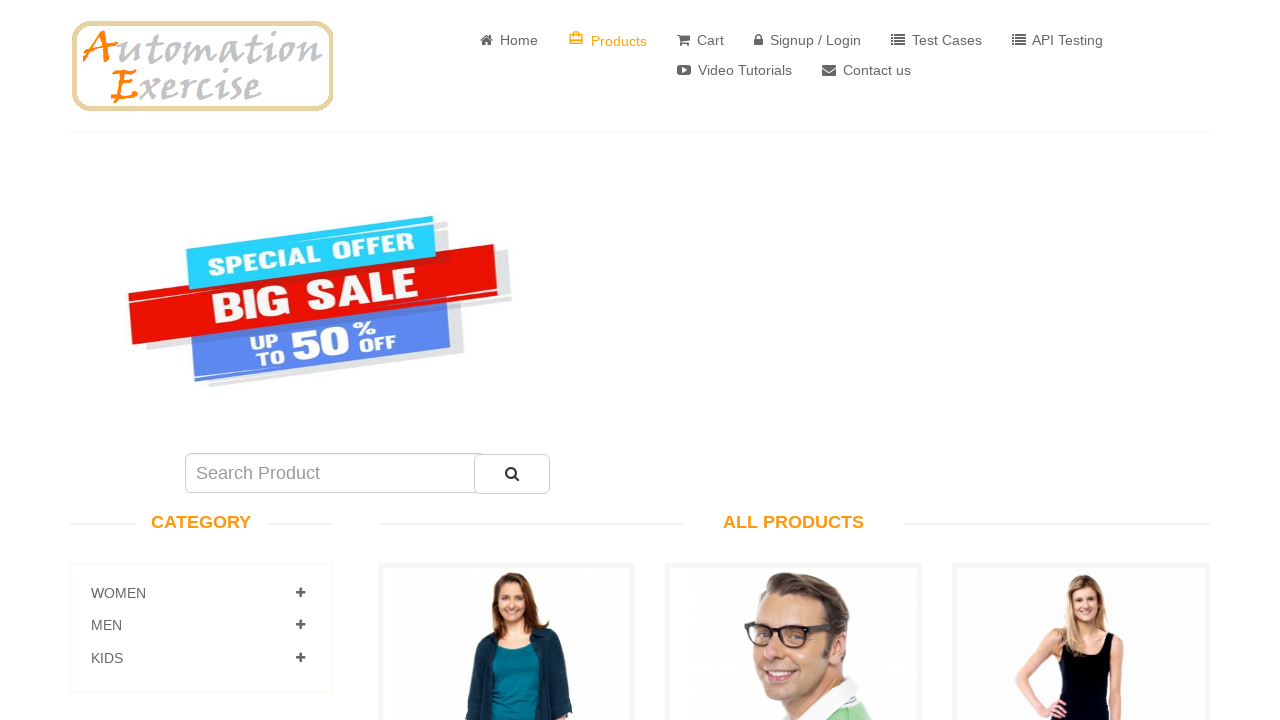